Tests dynamic controls by toggling checkboxes and enabling/disabling input fields on a demo page

Starting URL: http://the-internet.herokuapp.com/

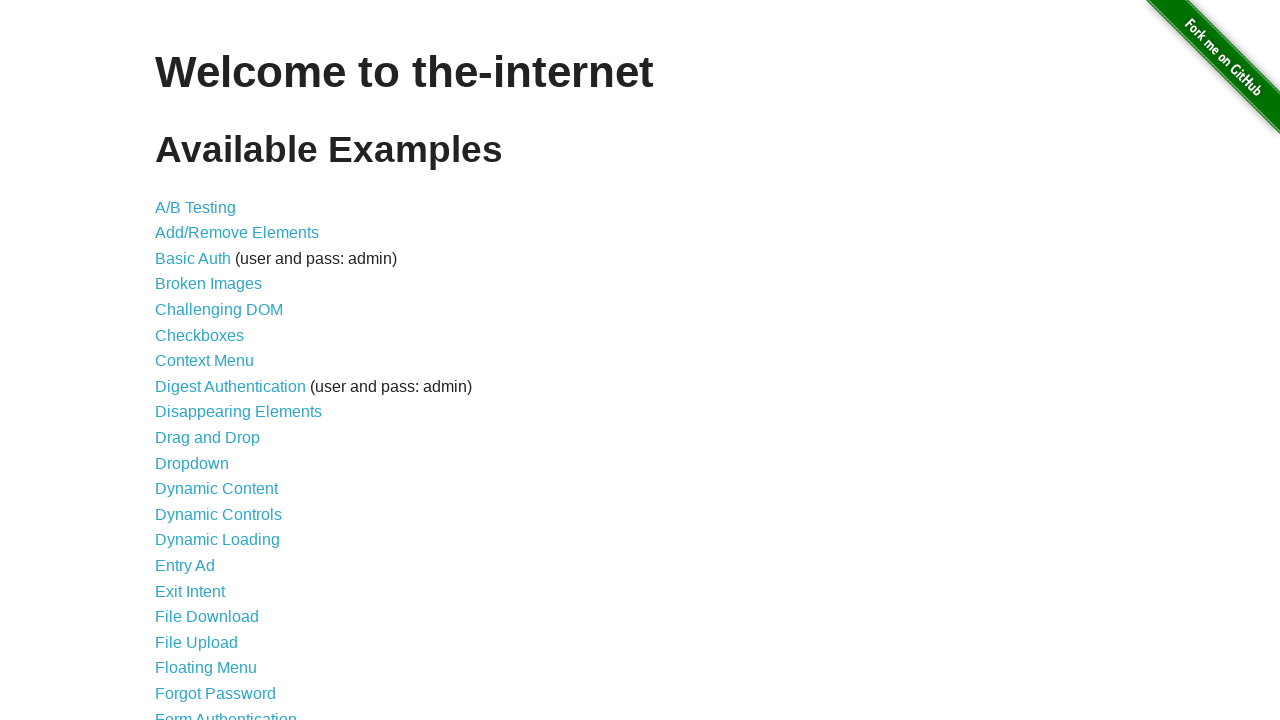

Clicked on Dynamic Controls link at (218, 514) on text=Dynamic Controls
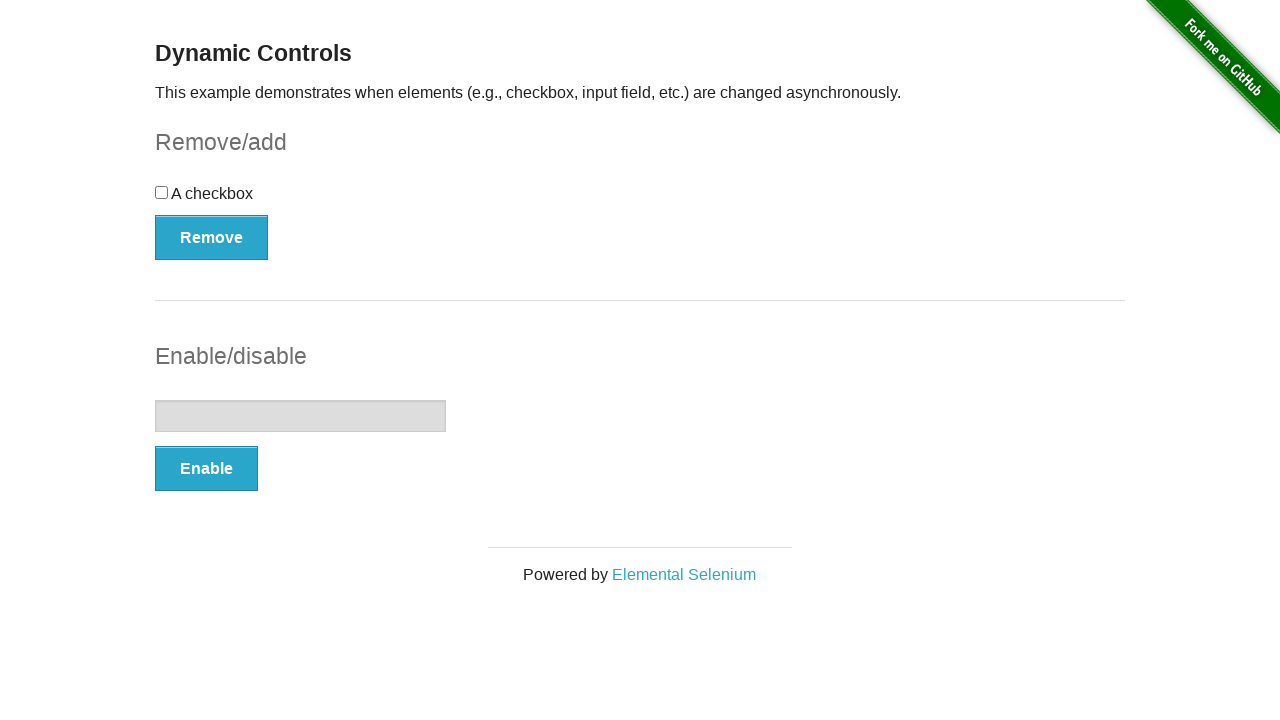

Toggled the checkbox at (162, 192) on #checkbox > input[type=checkbox]
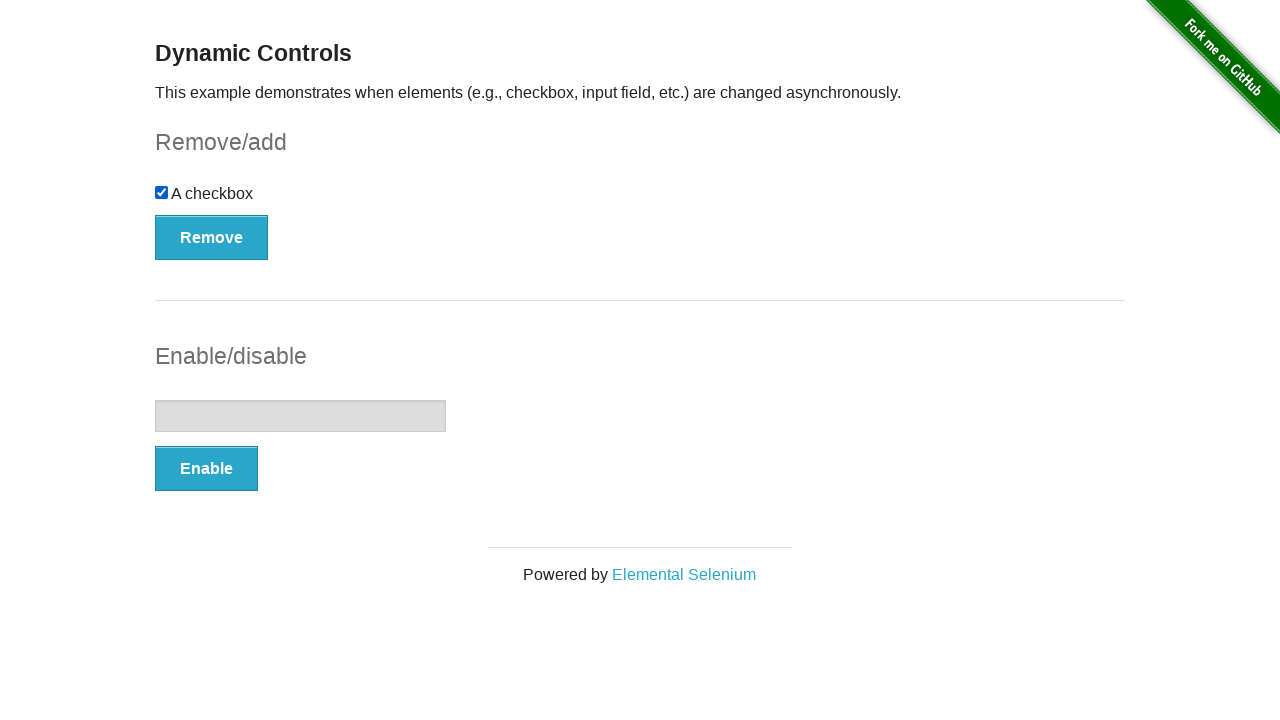

Clicked Remove button to remove the checkbox at (212, 237) on #checkbox-example > button
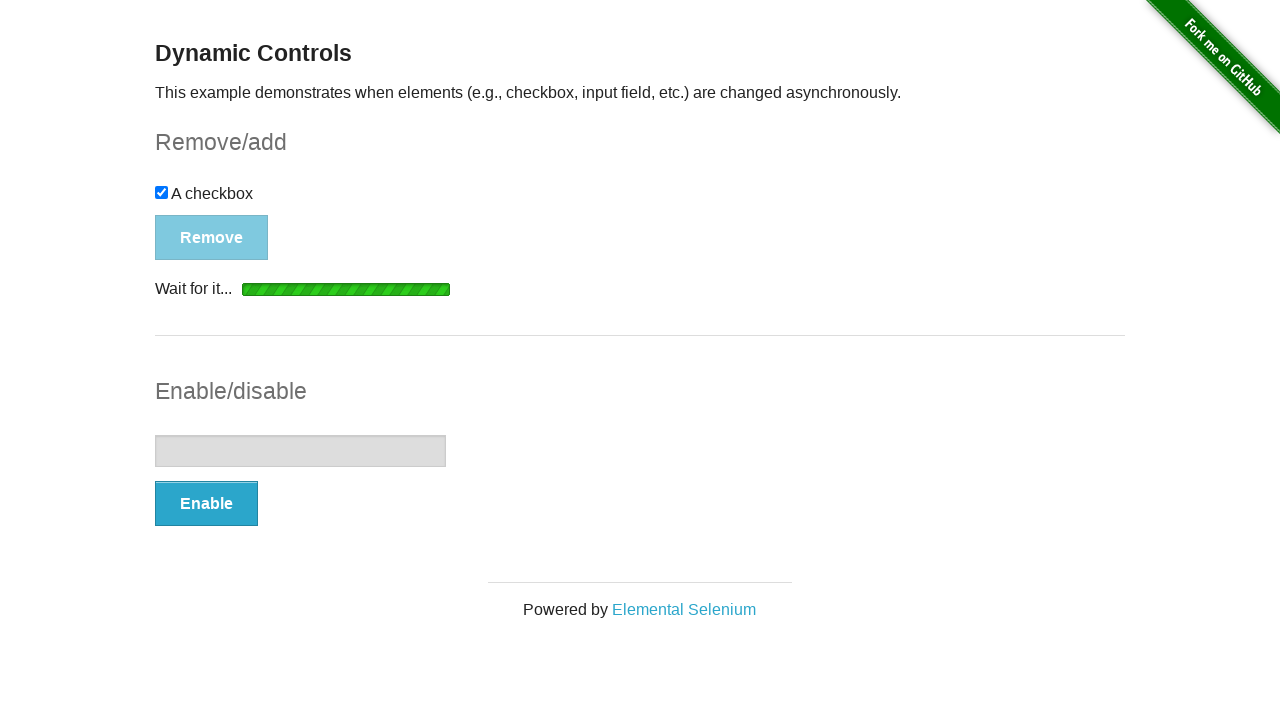

Waited for Add button to appear
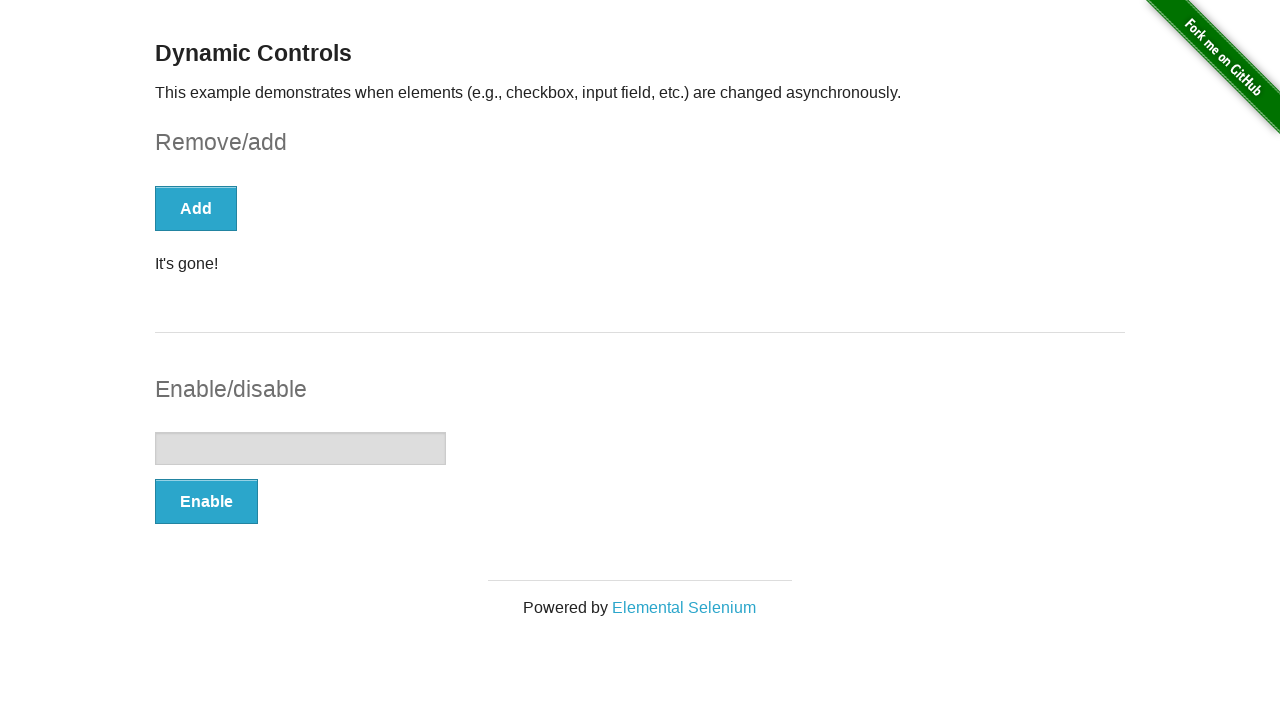

Clicked Add button to add the checkbox back at (196, 208) on #checkbox-example > button
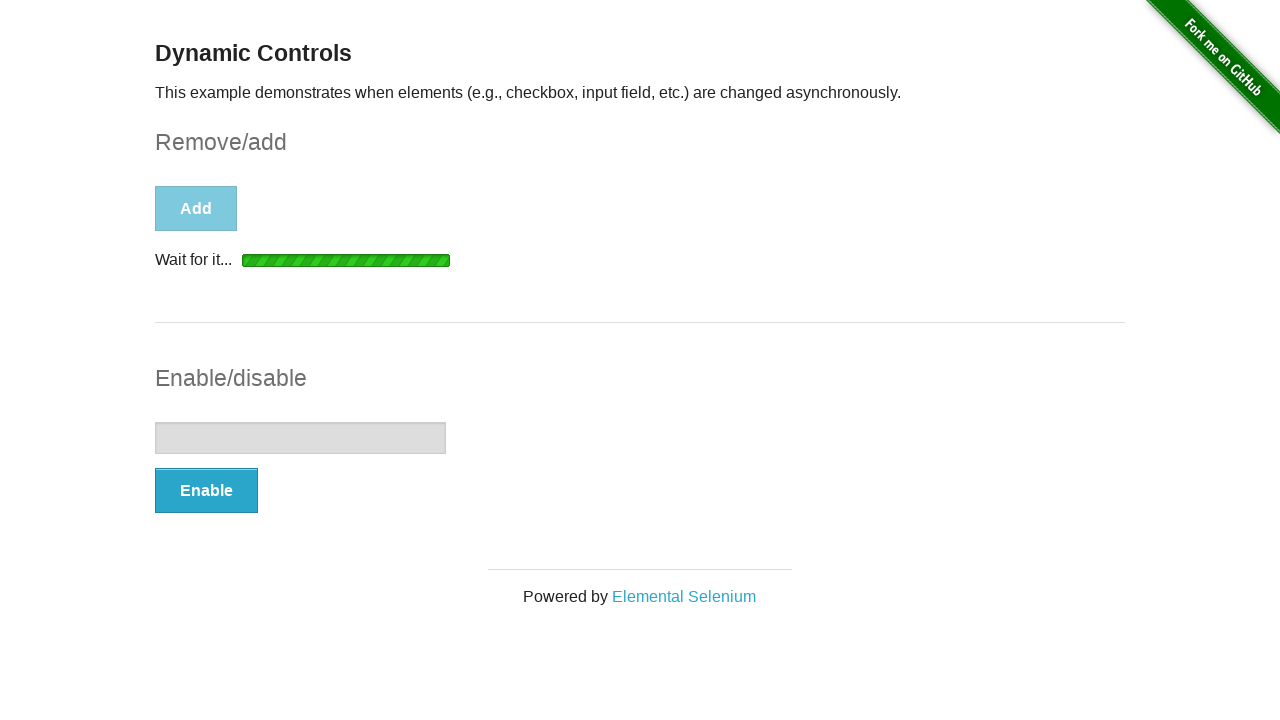

Clicked Enable button to enable the text input at (206, 491) on #input-example > button
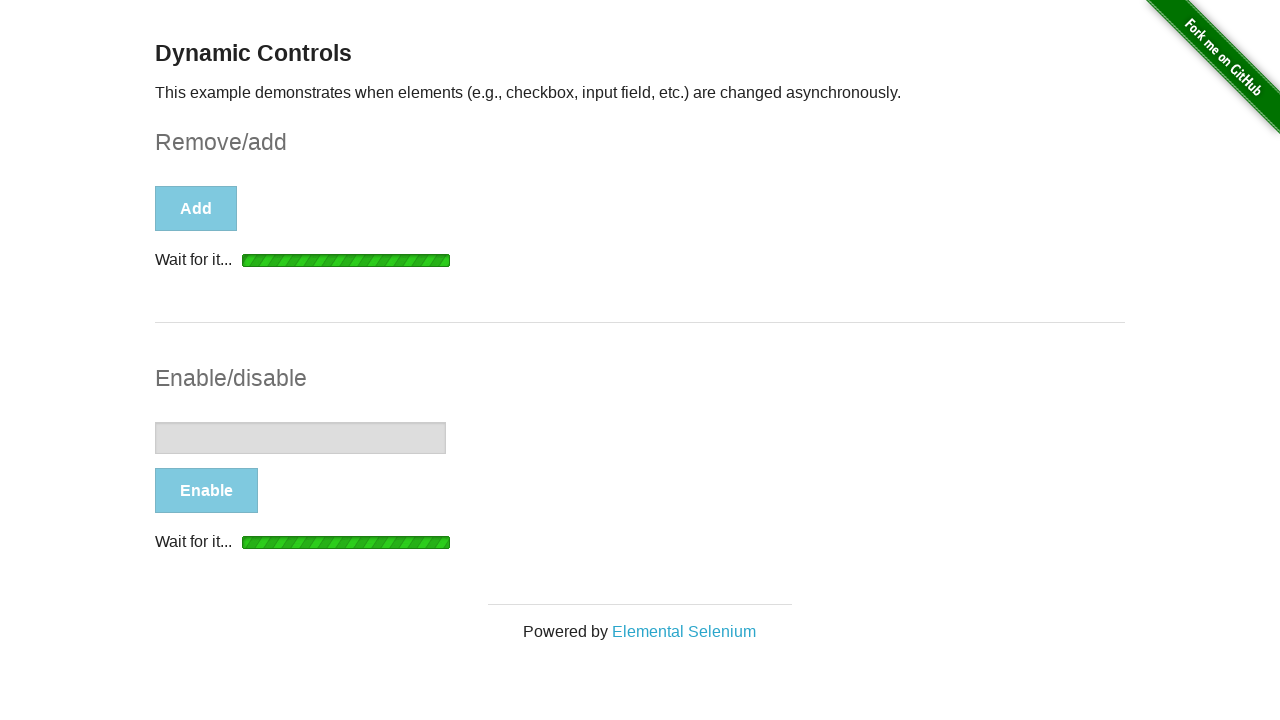

Waited for text input to be enabled
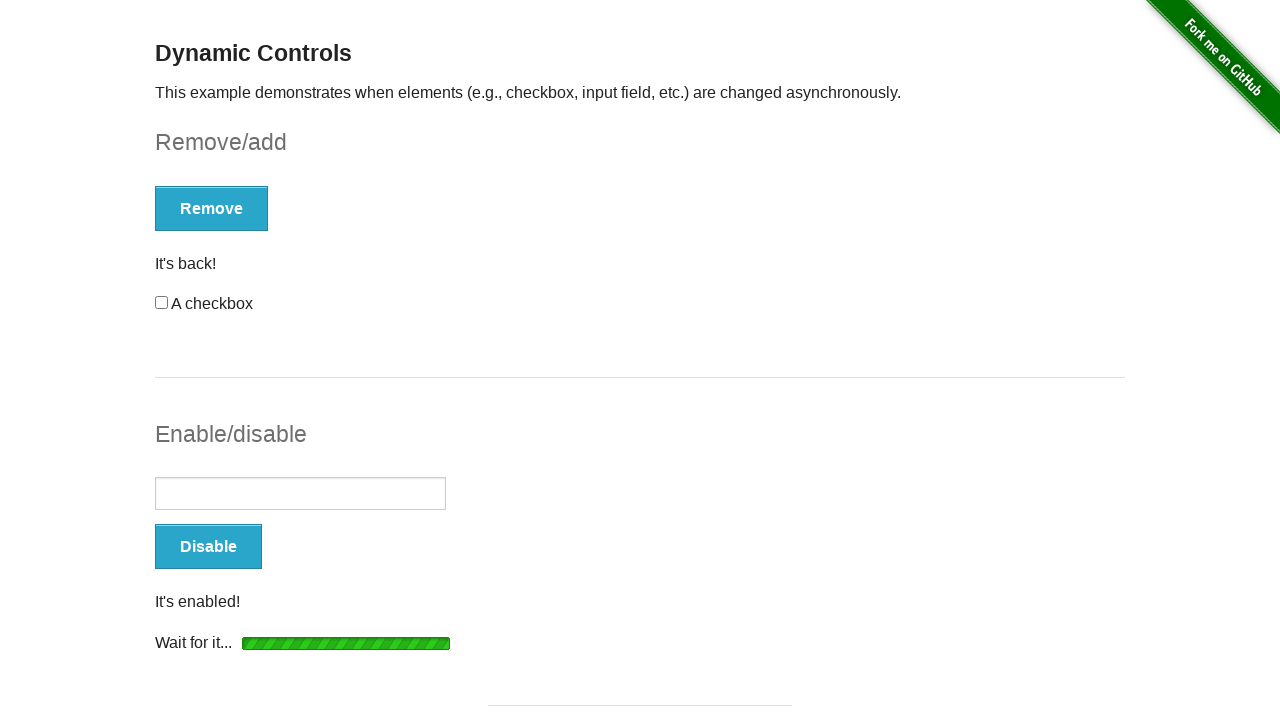

Filled text input with 'Platzi' on #input-example > input[type=text]
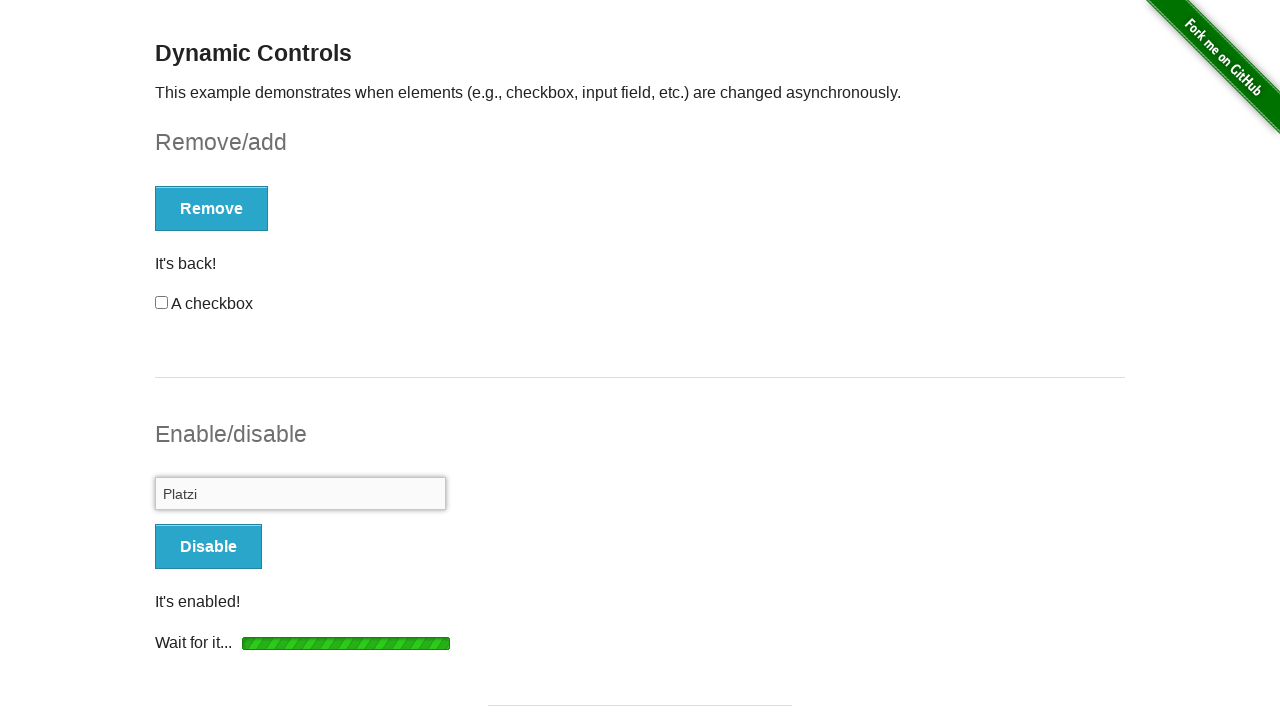

Clicked Disable button to disable the text input at (208, 546) on #input-example > button
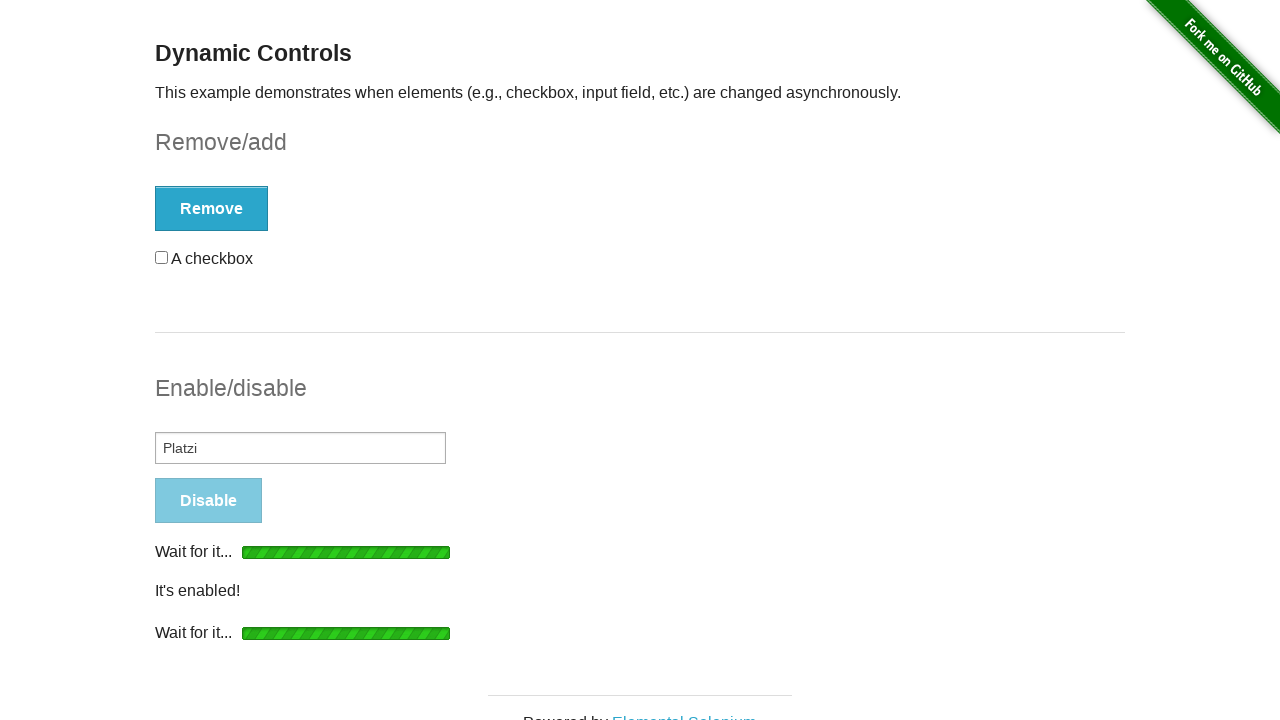

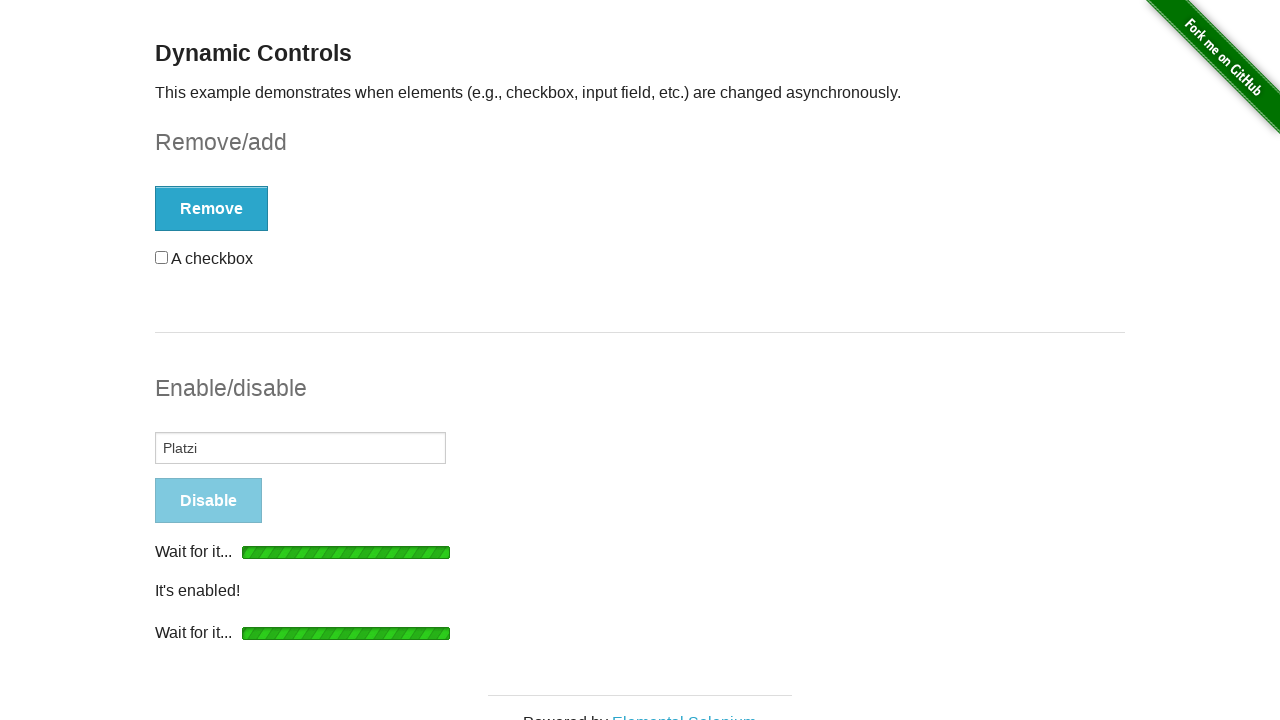